Tests datalist input by entering a value from the datalist options

Starting URL: https://bonigarcia.dev/selenium-webdriver-java/web-form.html

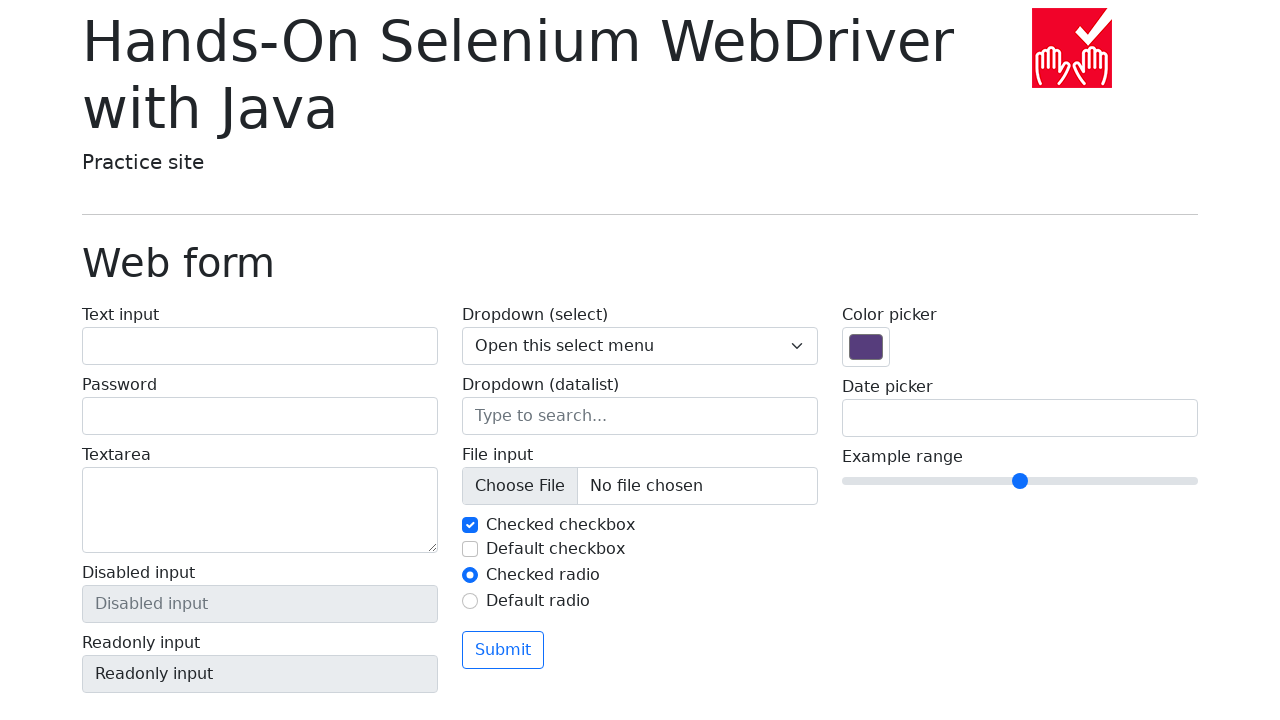

Navigated to web form page
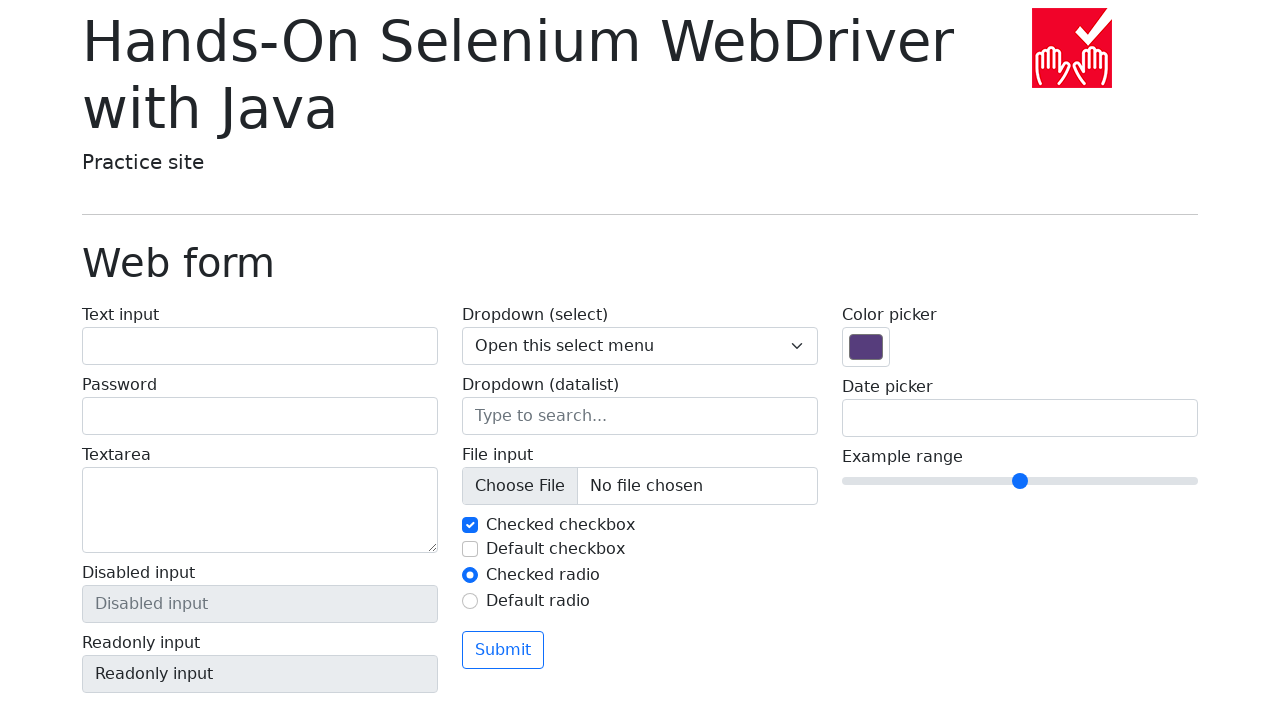

Filled datalist input field with 'San Francisco' on input[list='my-options']
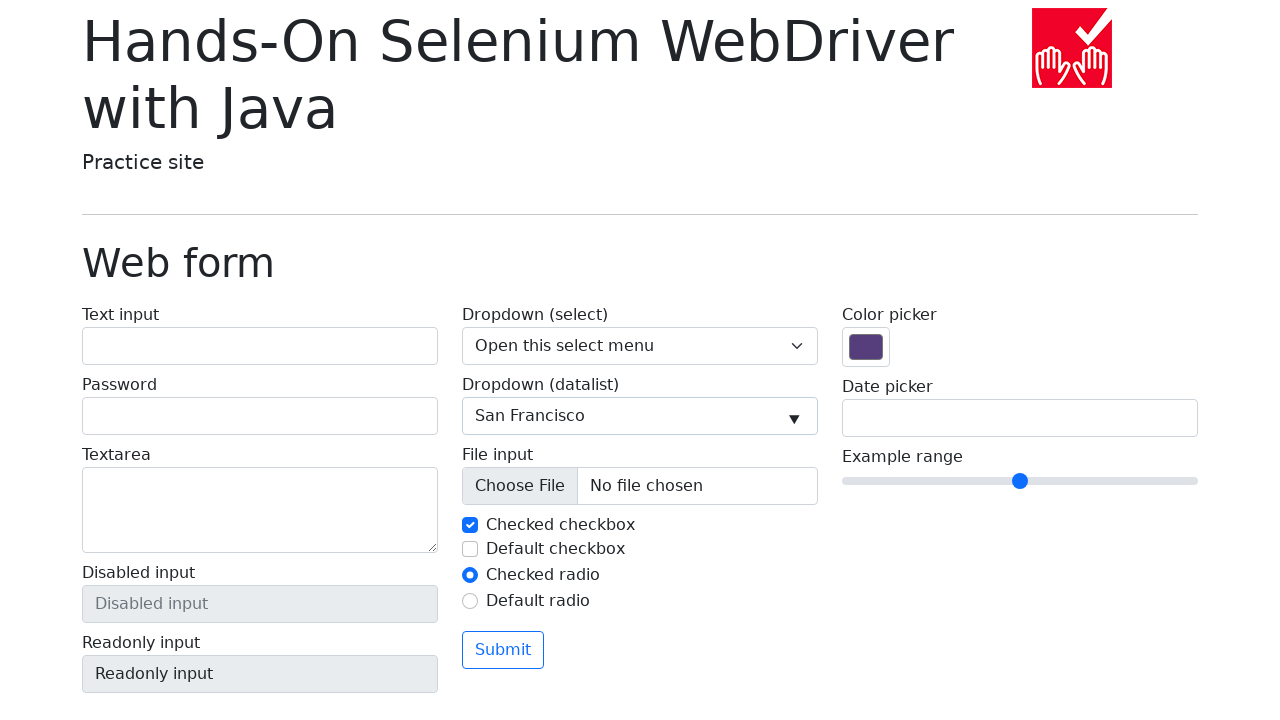

Verified that datalist input contains 'San Francisco'
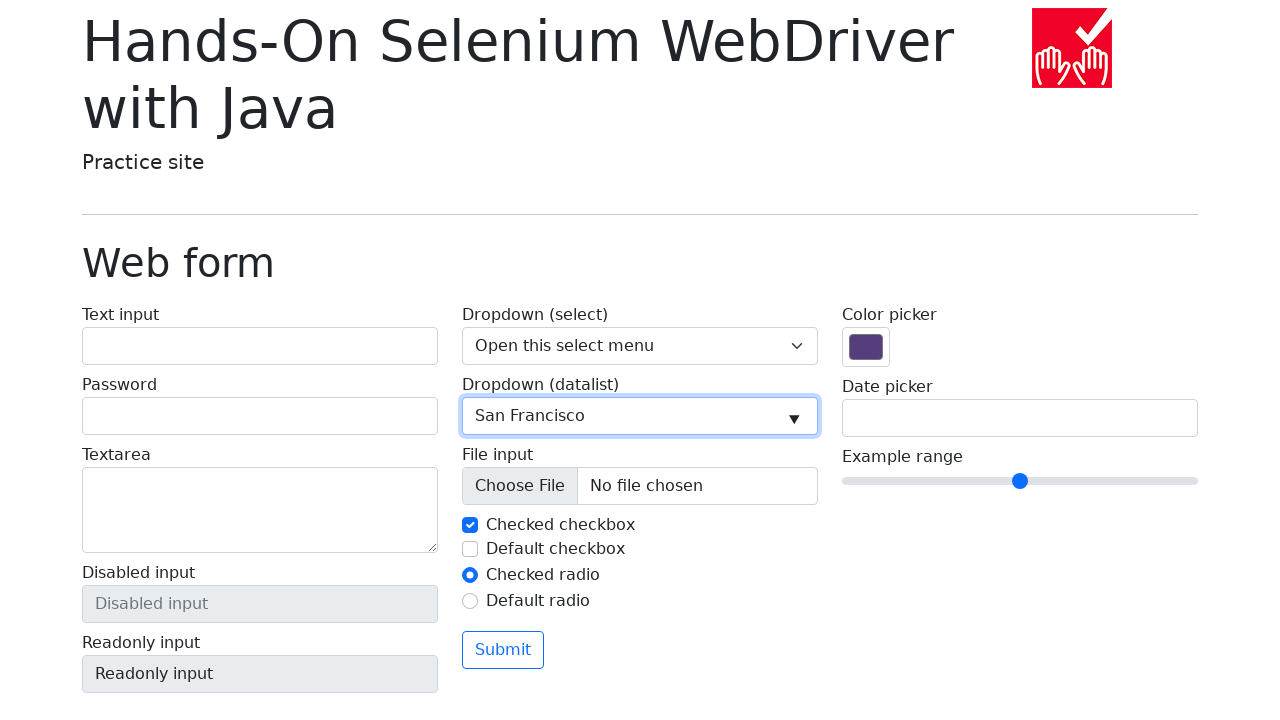

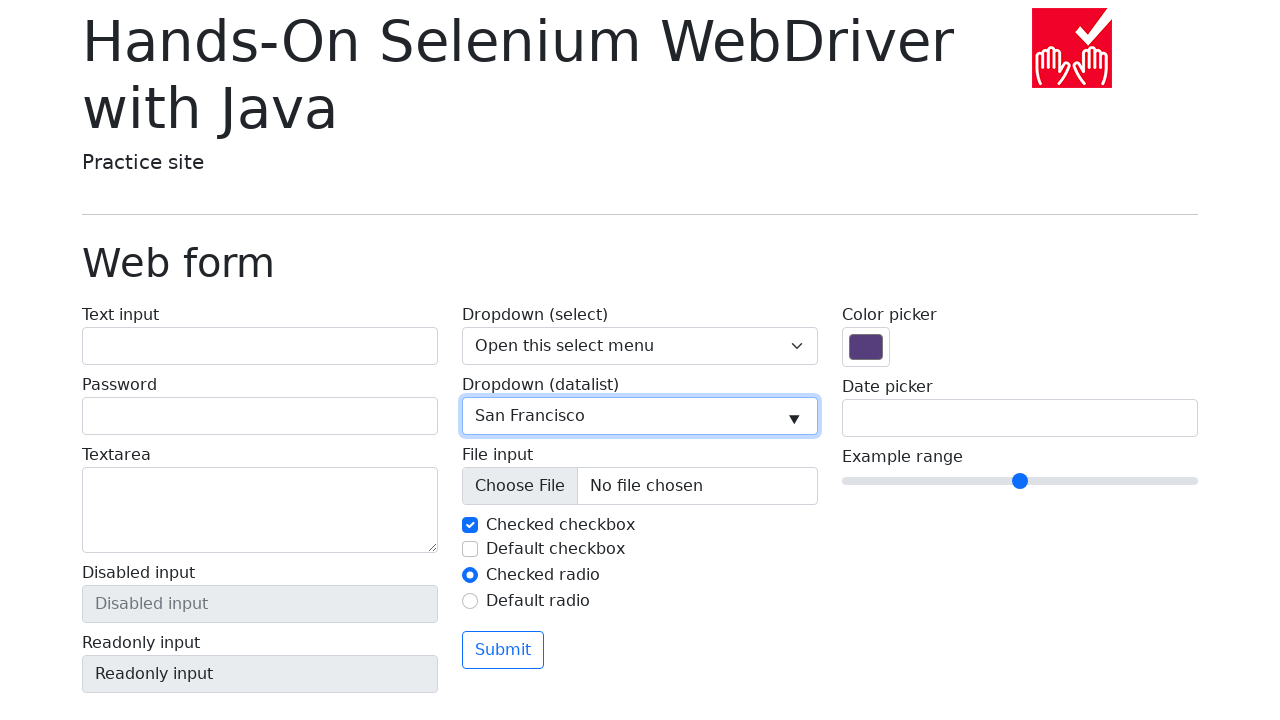